Tests registration form with password less than 6 characters to verify password length validation

Starting URL: https://alada.vn/tai-khoan/dang-ky.html

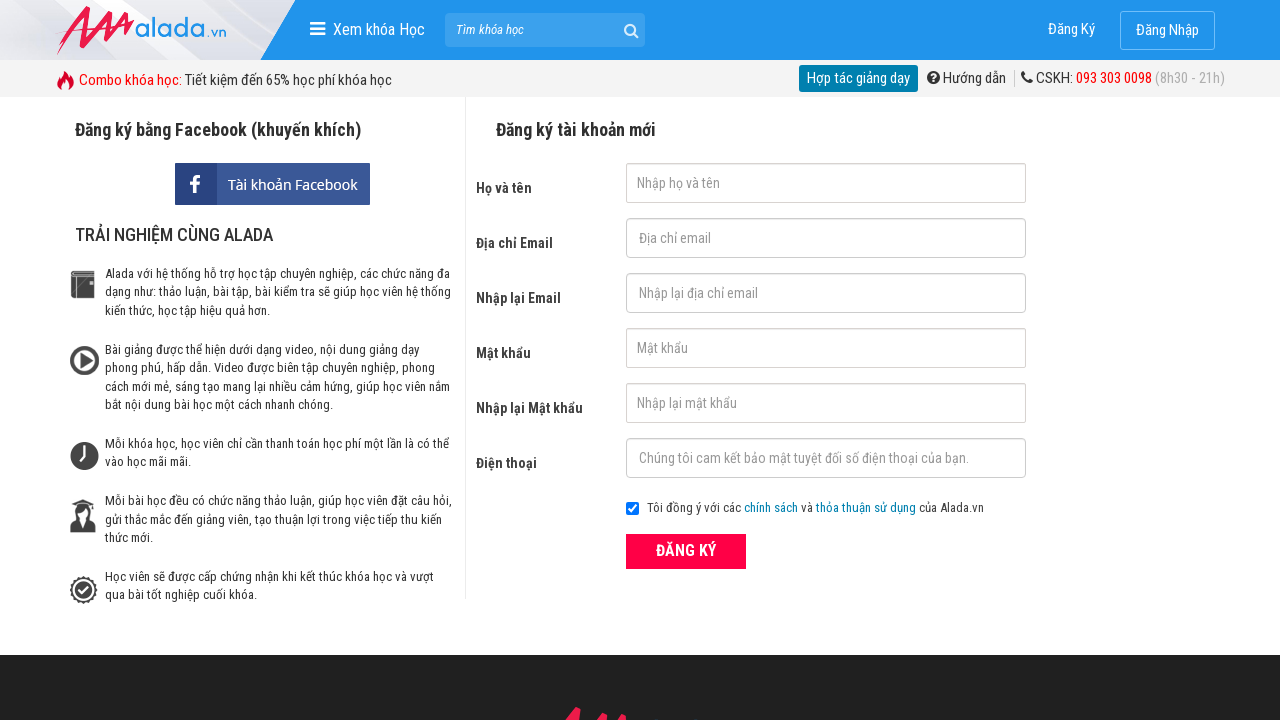

Filled firstname field with 'thaotran' on #txtFirstname
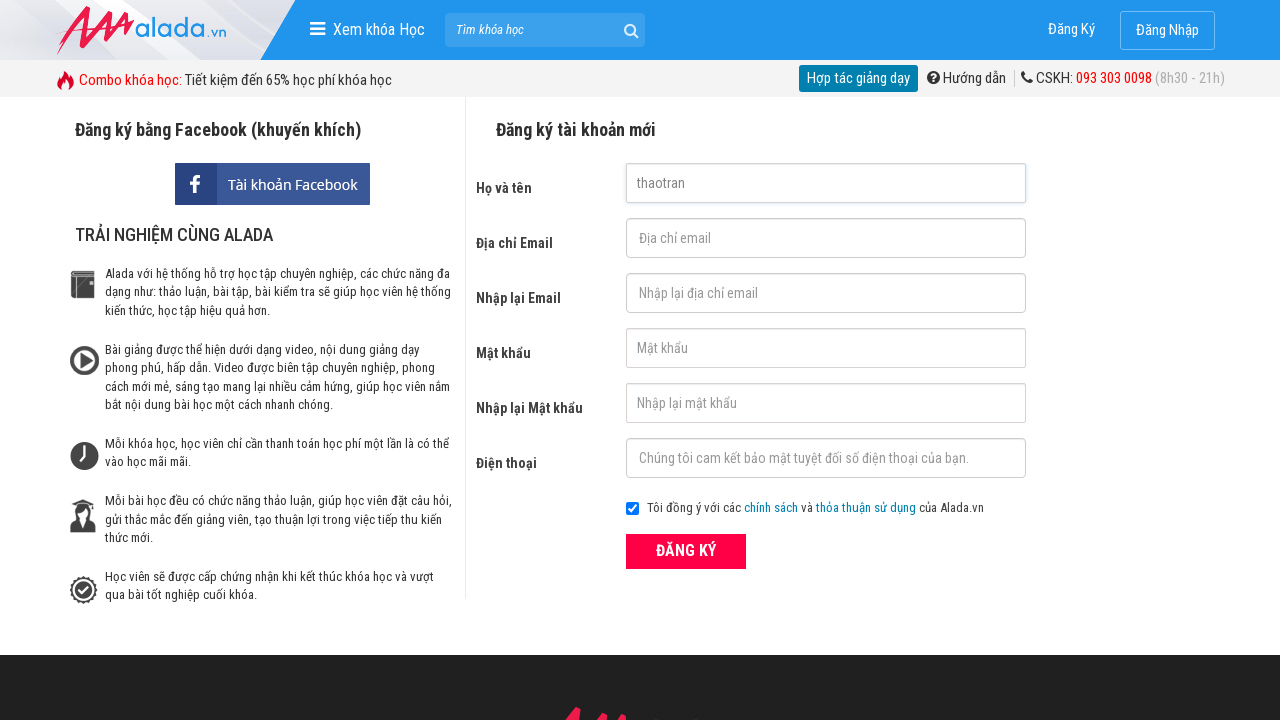

Filled email field with 'thaotran@.com' on #txtEmail
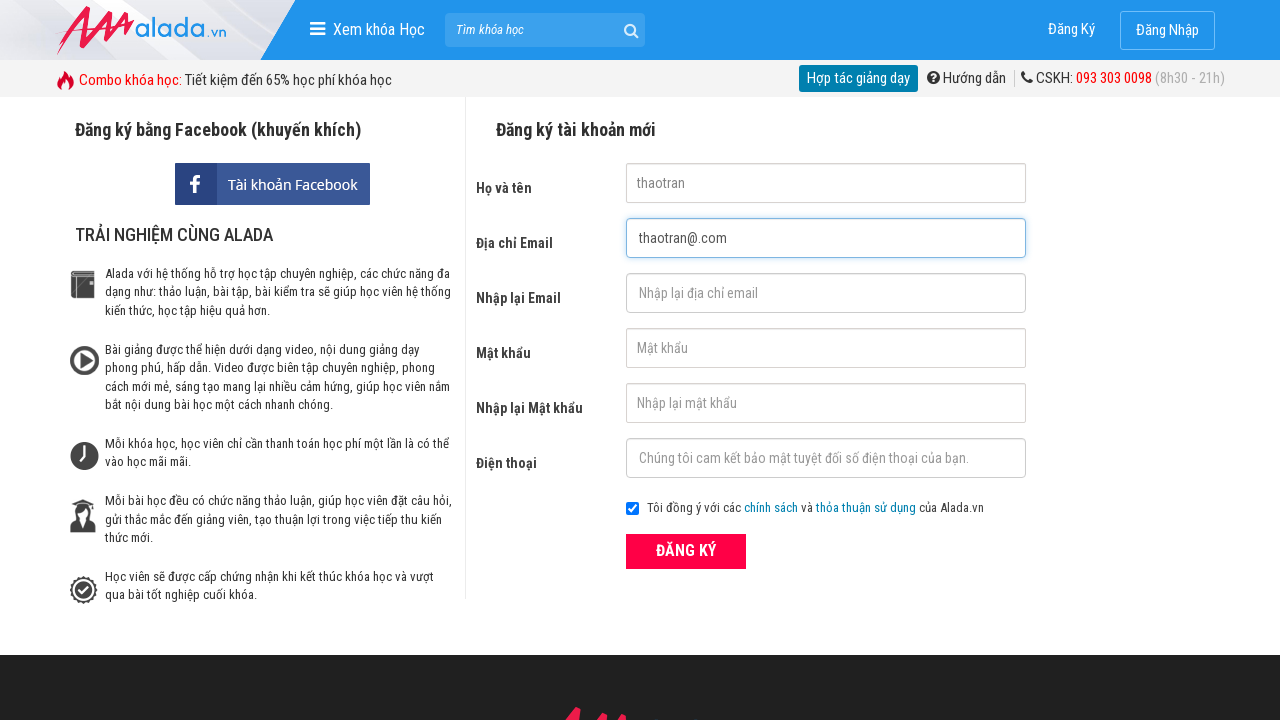

Filled confirm email field with 'thaotran@.com' on #txtCEmail
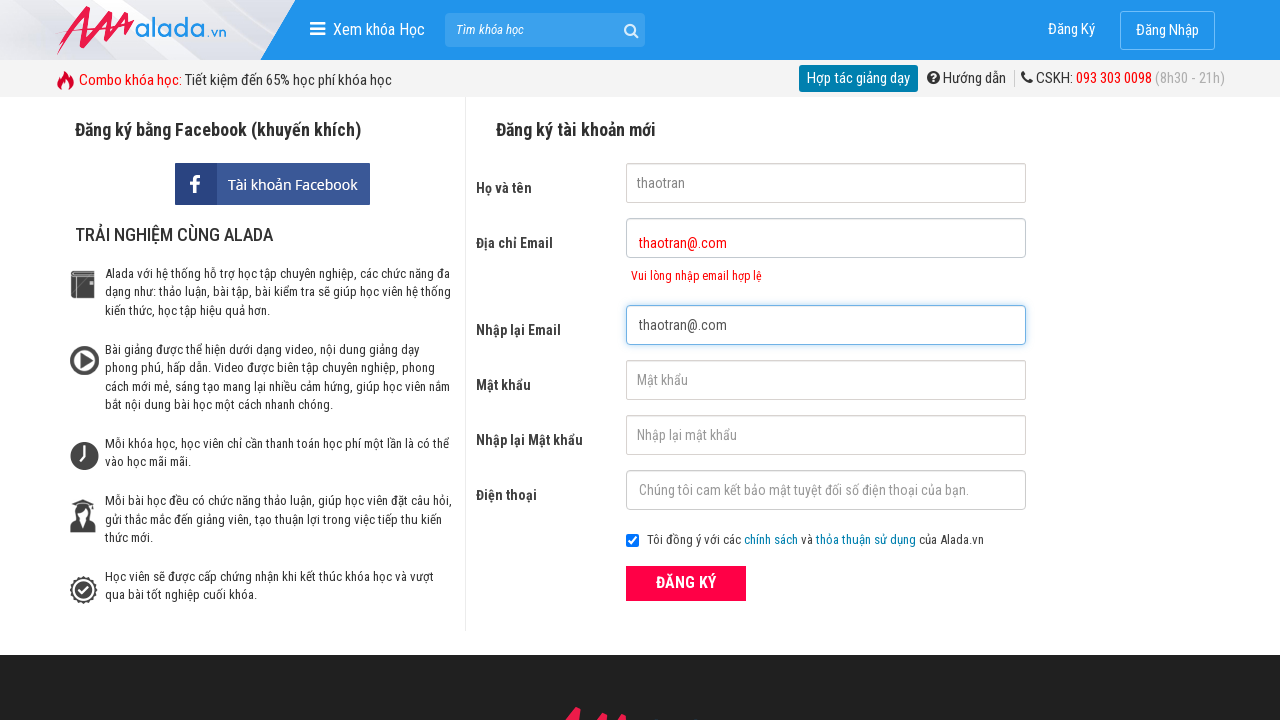

Filled password field with '123' (less than 6 characters) on #txtPassword
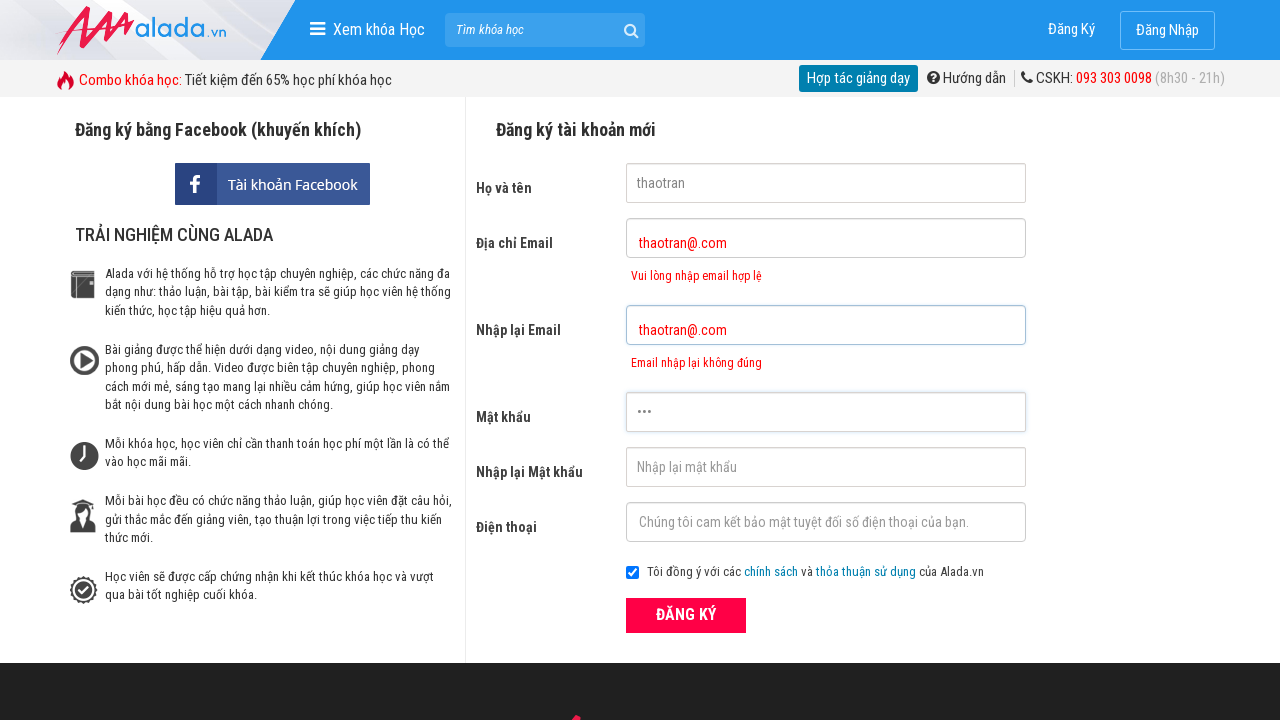

Filled confirm password field with '123' on #txtCPassword
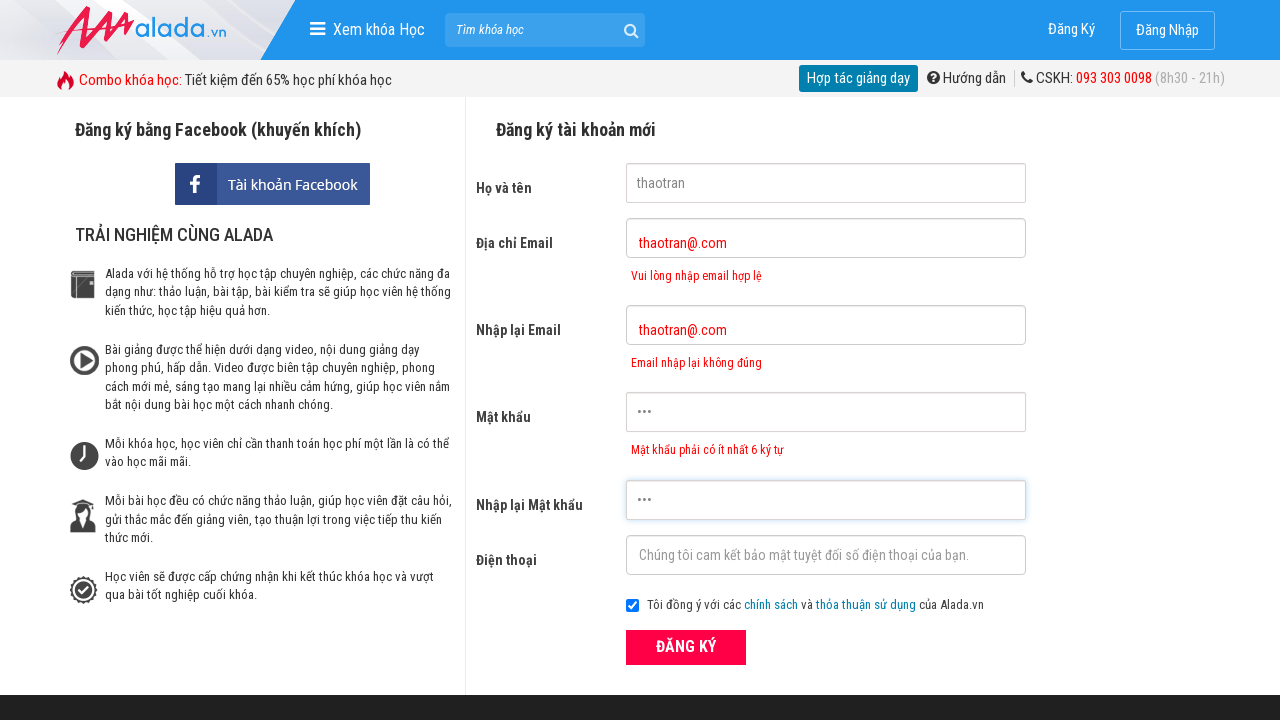

Filled phone field with '0123456789' on #txtPhone
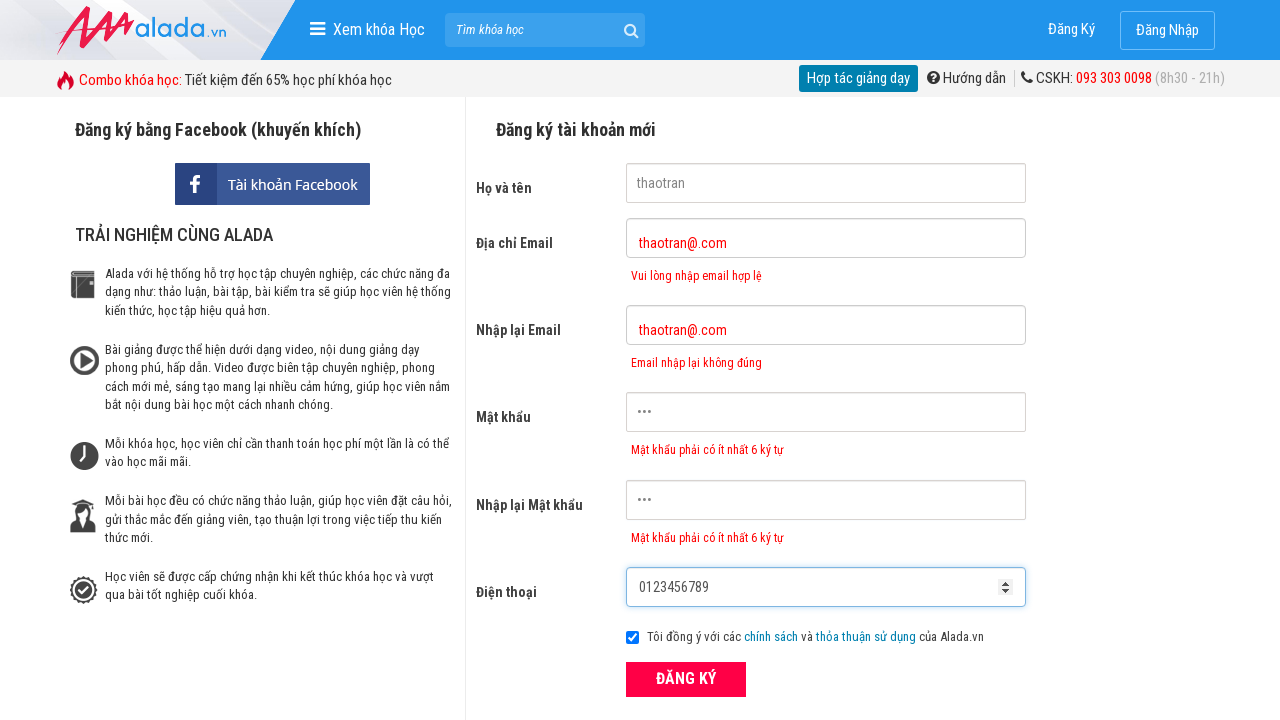

Clicked ĐĂNG KÝ (register) button to submit form with short password at (686, 680) on xpath=//form[@id='frmLogin']//button[text()='ĐĂNG KÝ']
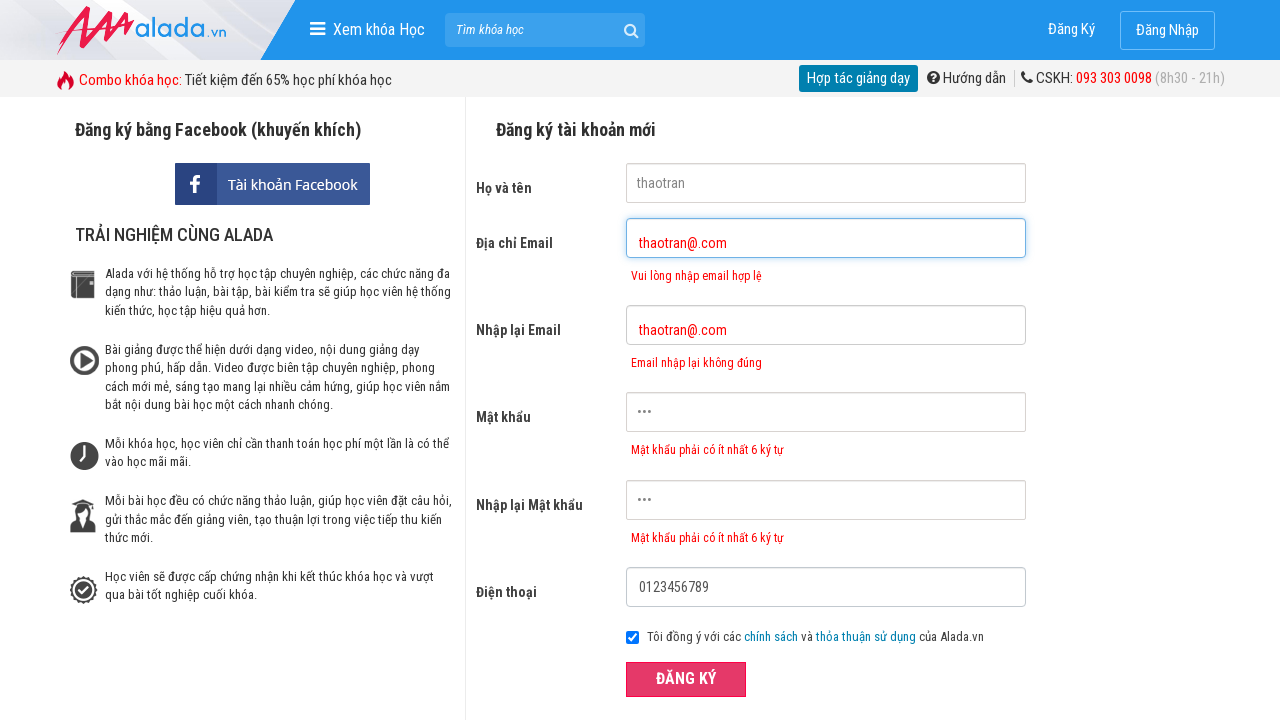

Password error message appeared, validating password length requirement
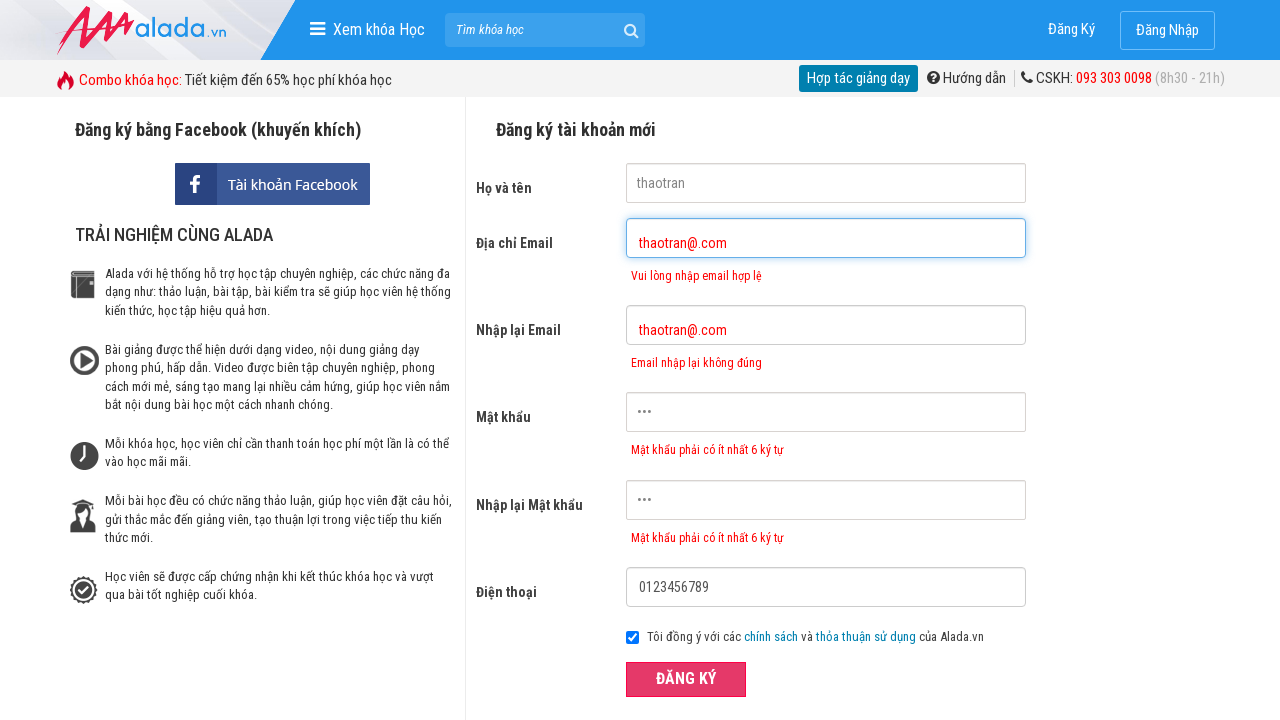

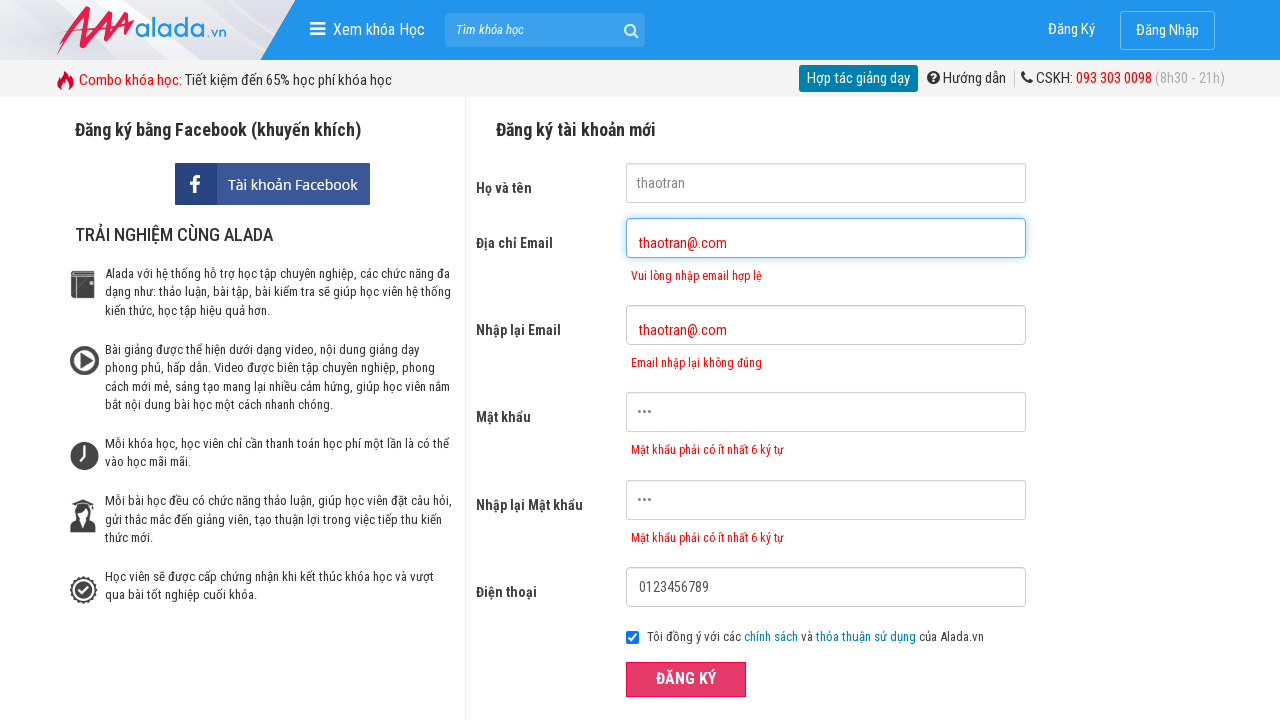